Tests drag and drop functionality by dragging a small circle onto a big circle and verifying the success message appears

Starting URL: https://loopcamp.vercel.app/drag-and-drop-circles.html

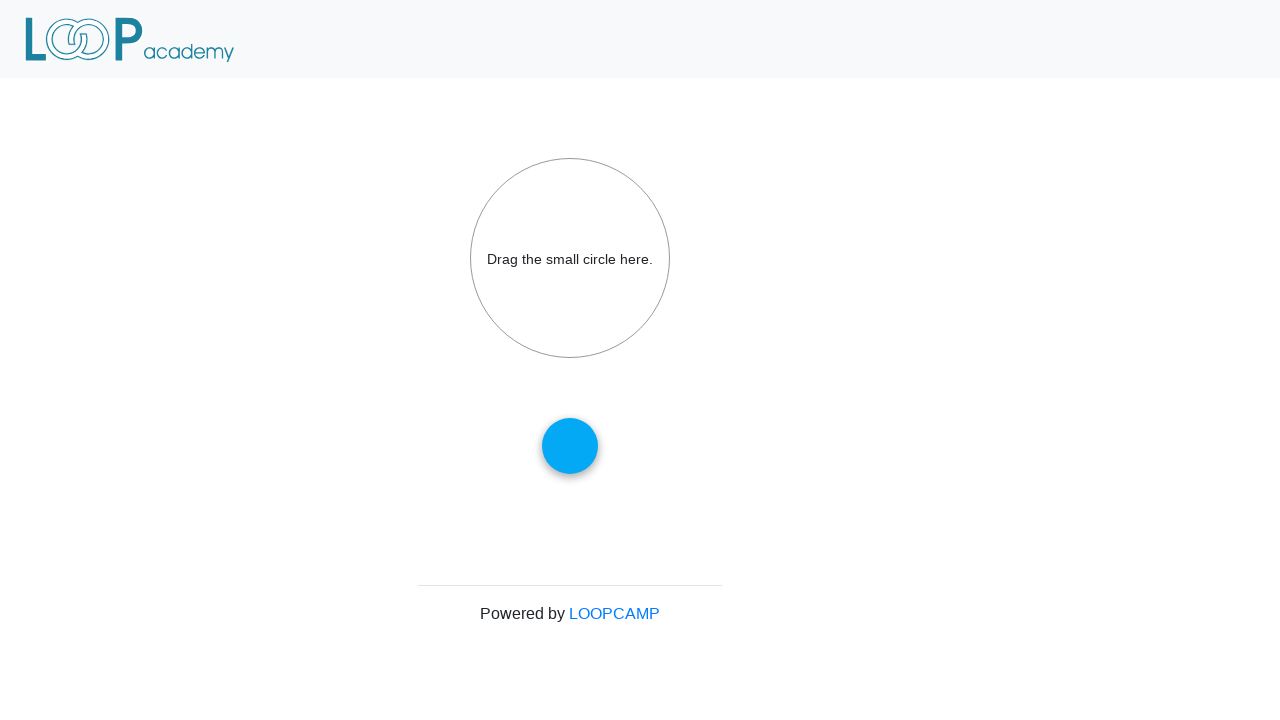

Navigated to drag and drop circles page
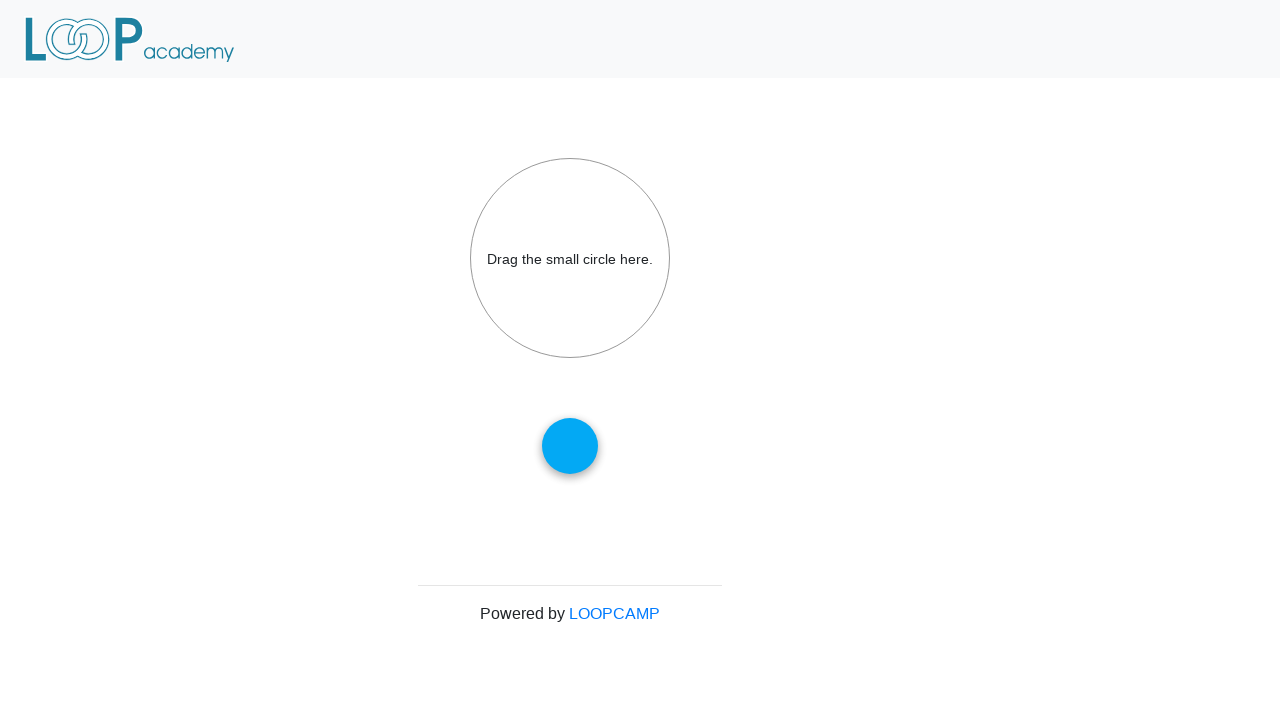

Located small circle (draggable element)
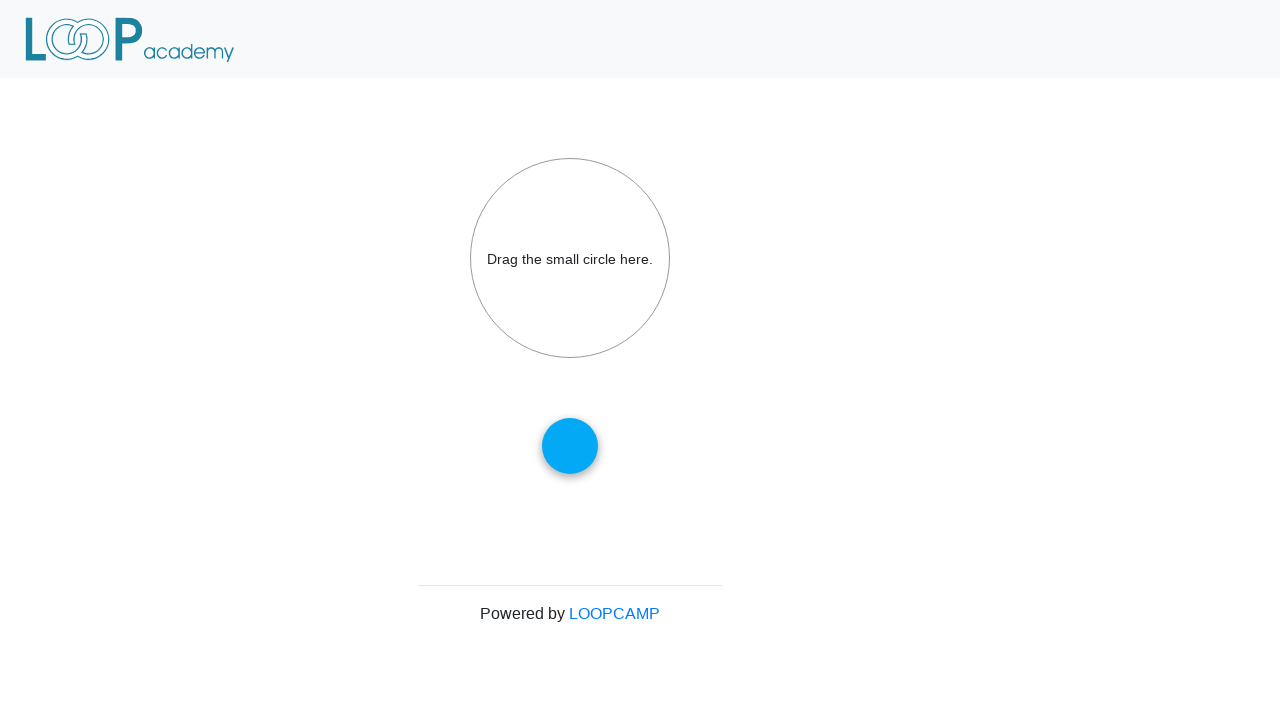

Located big circle (drop target element)
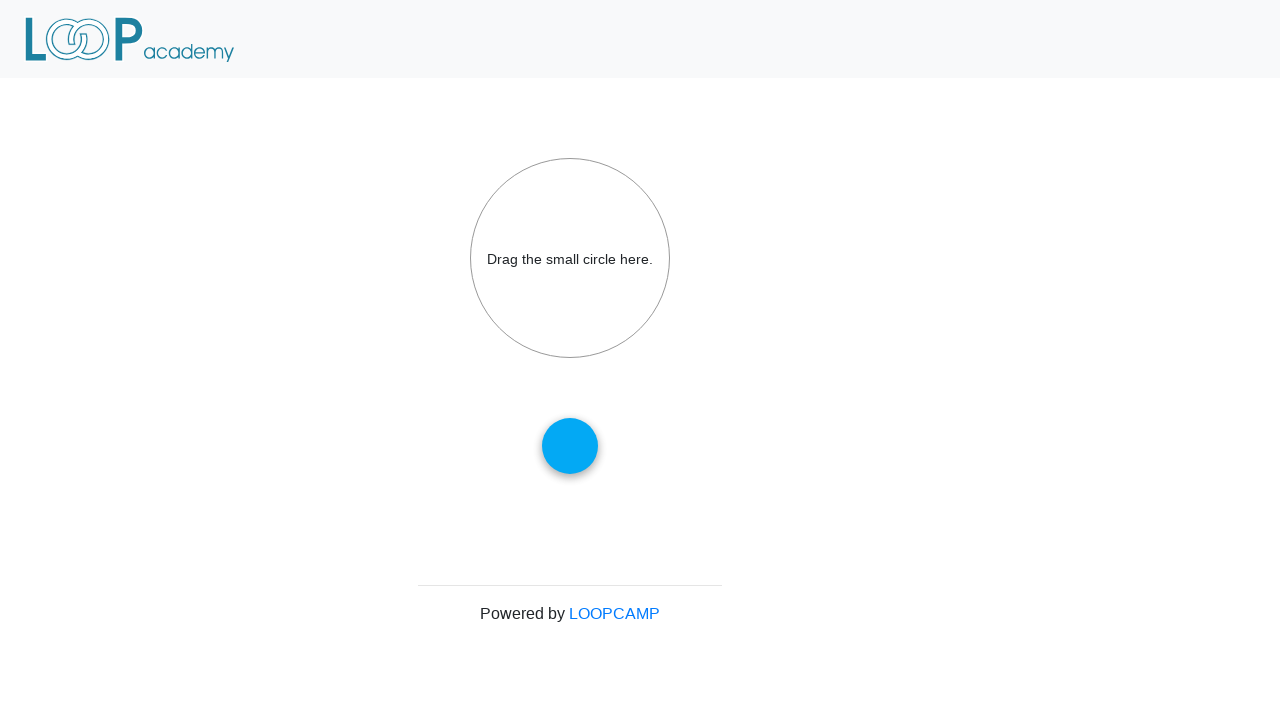

Dragged small circle onto big circle at (570, 258)
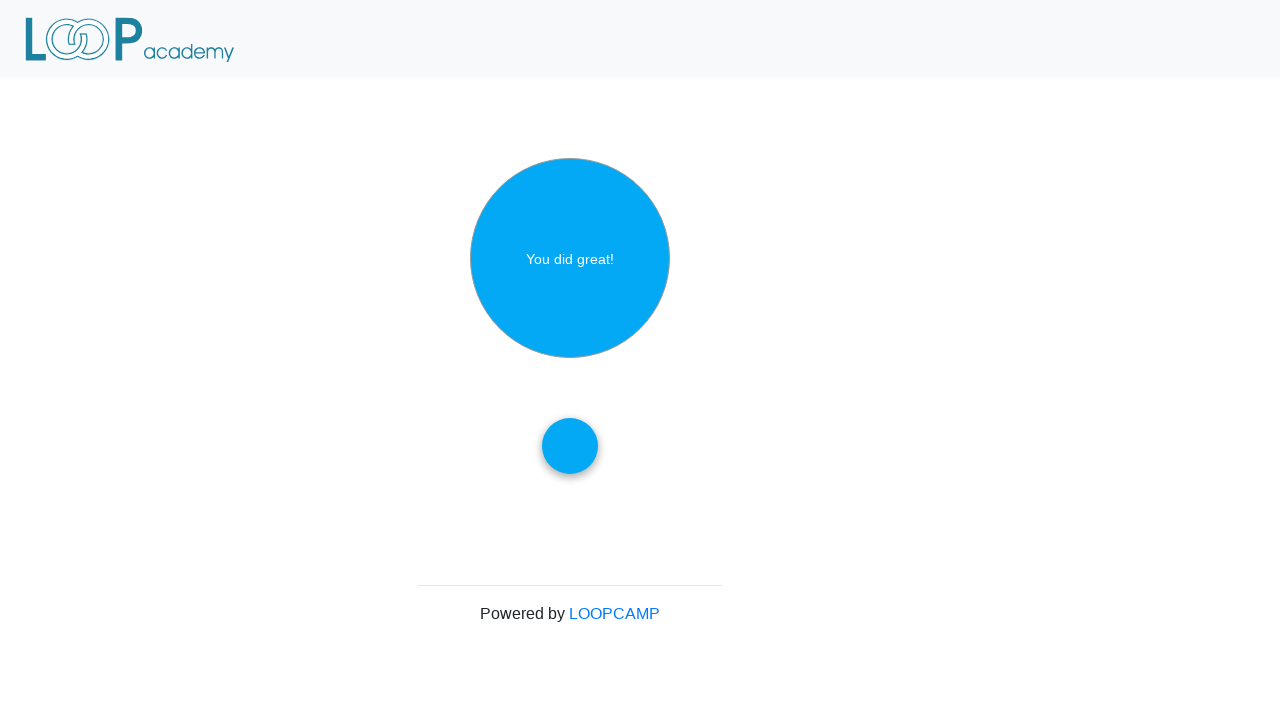

Located success message element
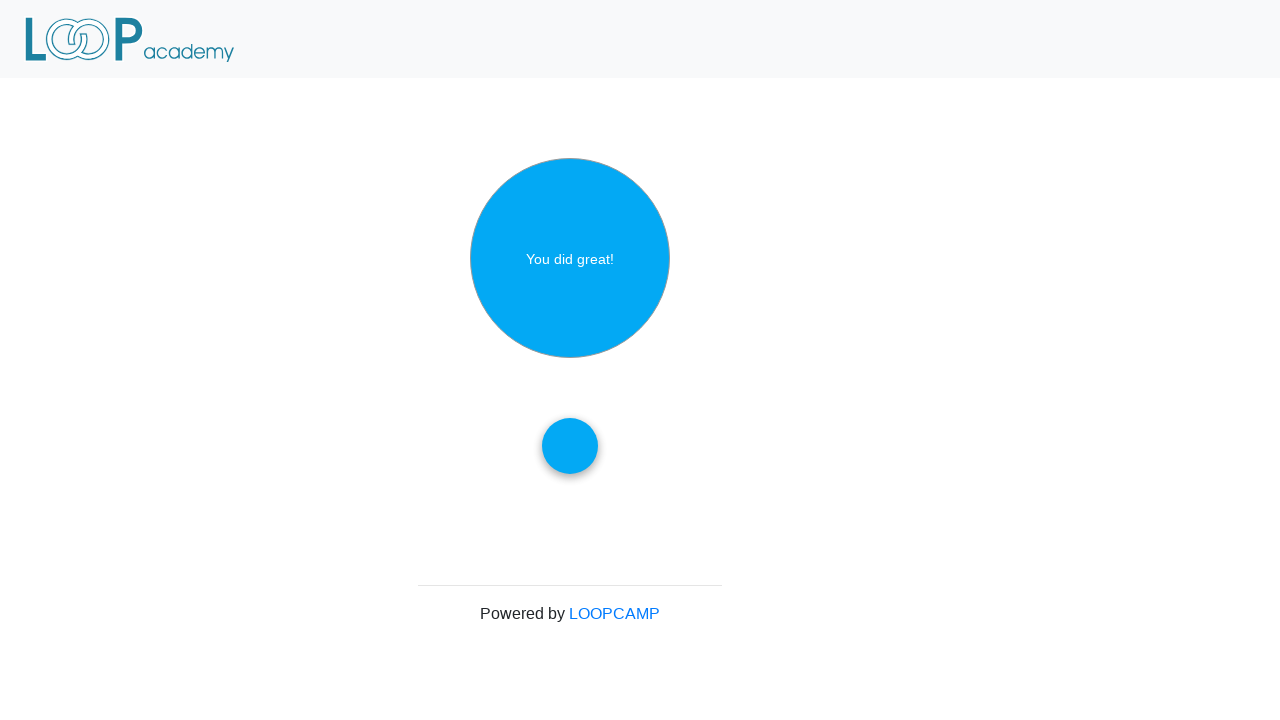

Success message became visible
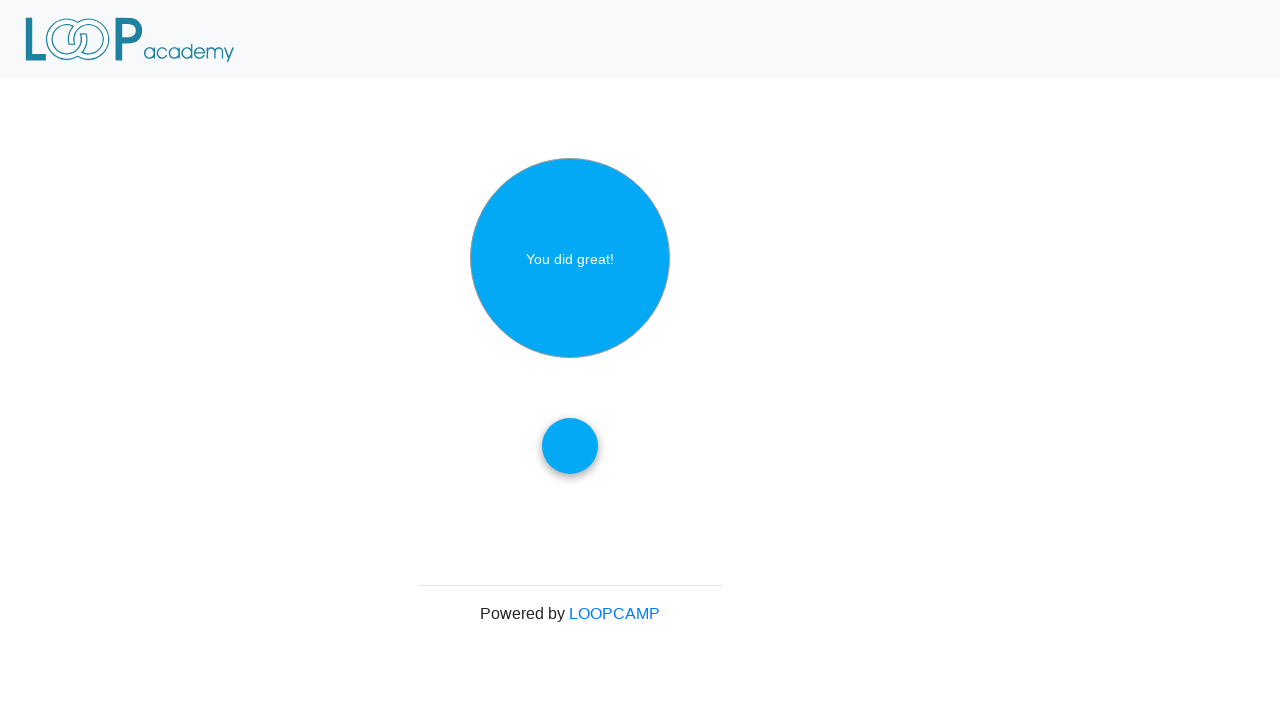

Verified success message displays 'You did great!'
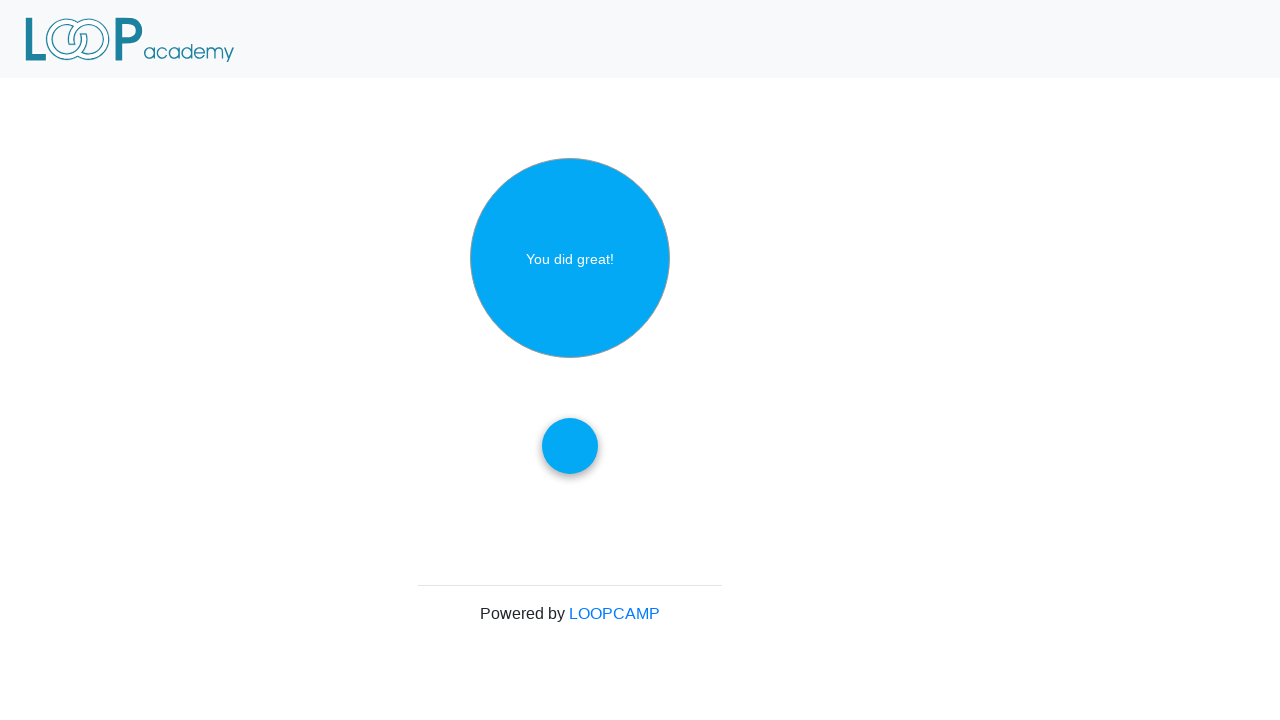

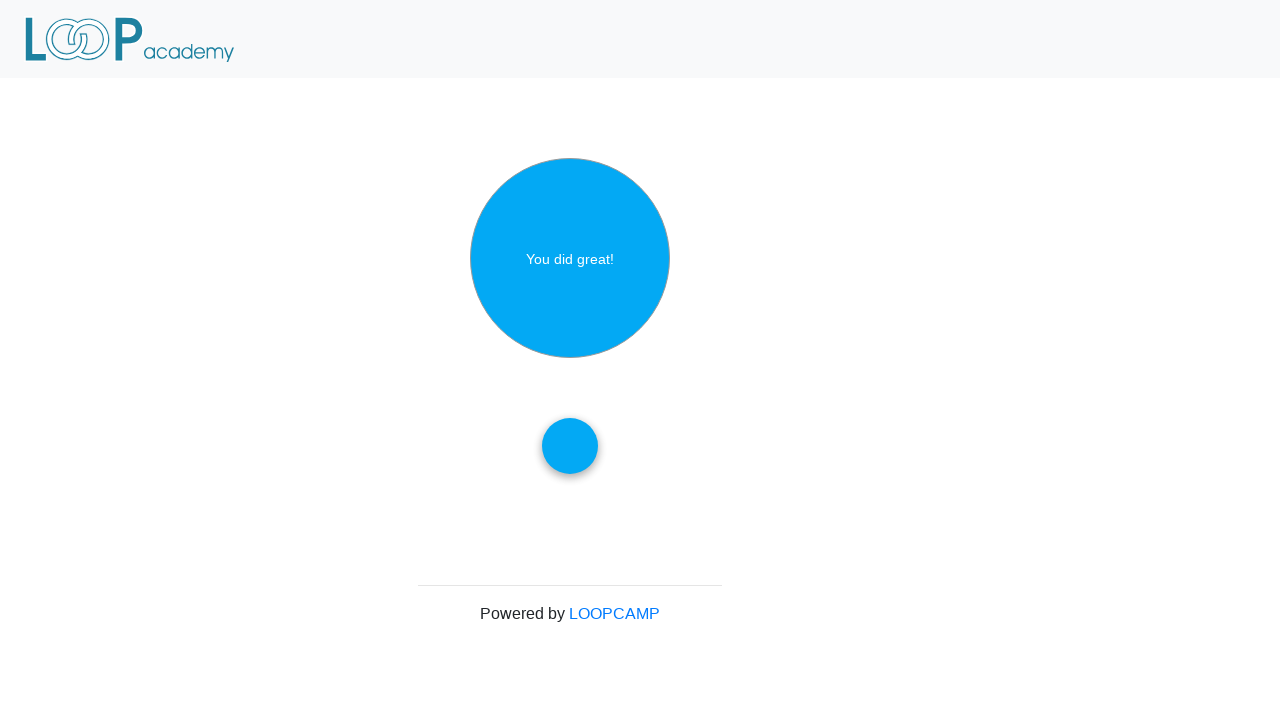